Navigates to the 99 Bottles of Beer website and clicks on the Top List menu to verify the "Top Rated" heading is displayed.

Starting URL: http://www.99-bottles-of-beer.net/

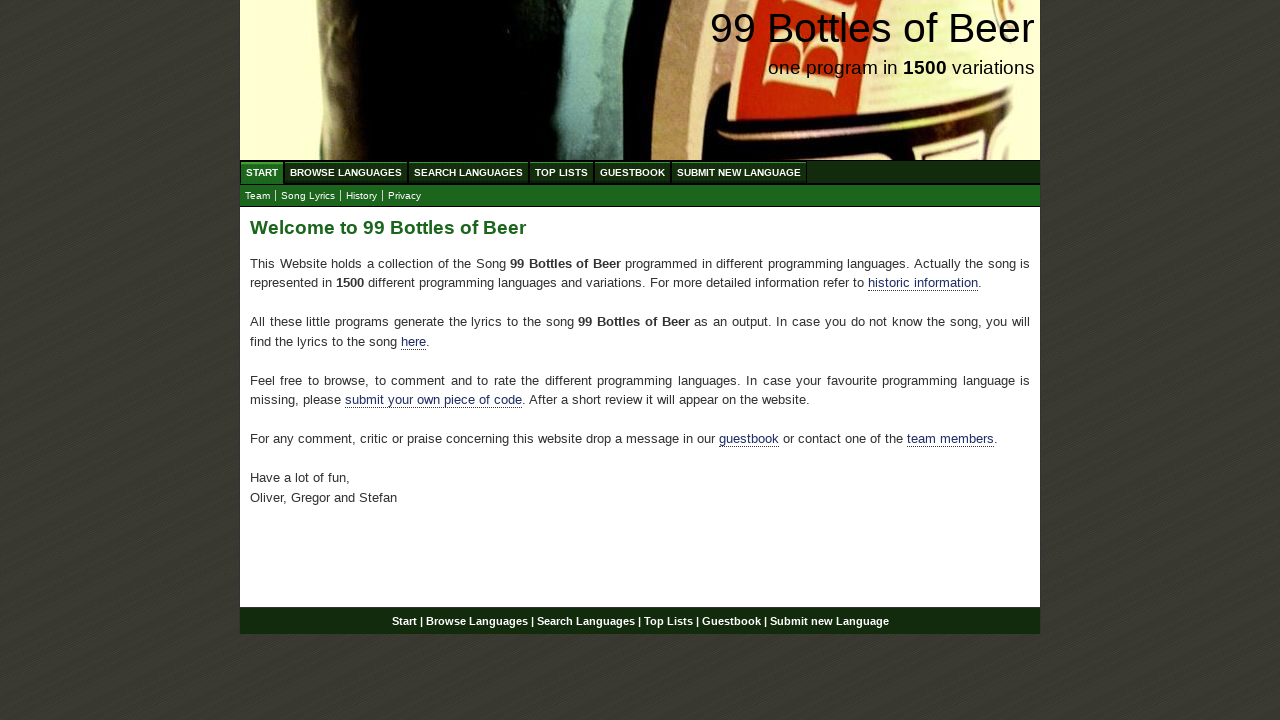

Navigated to 99 Bottles of Beer website
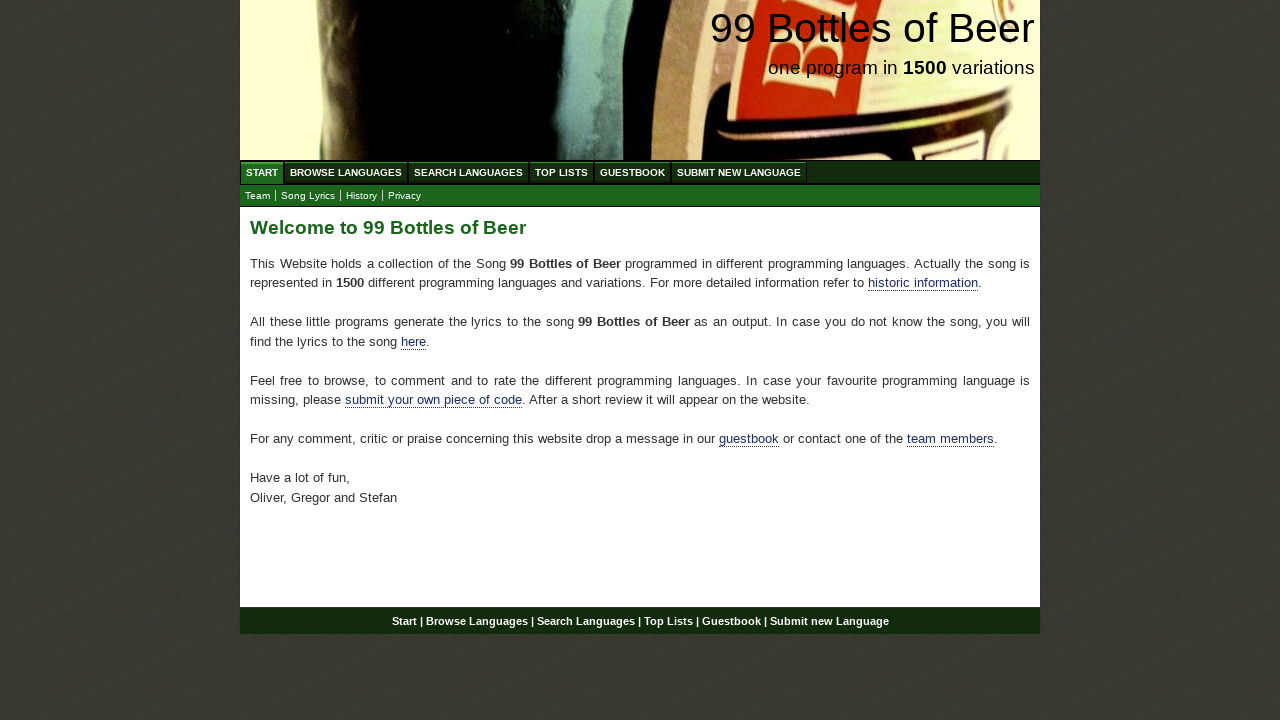

Clicked on Top List menu at (562, 172) on text=Top List
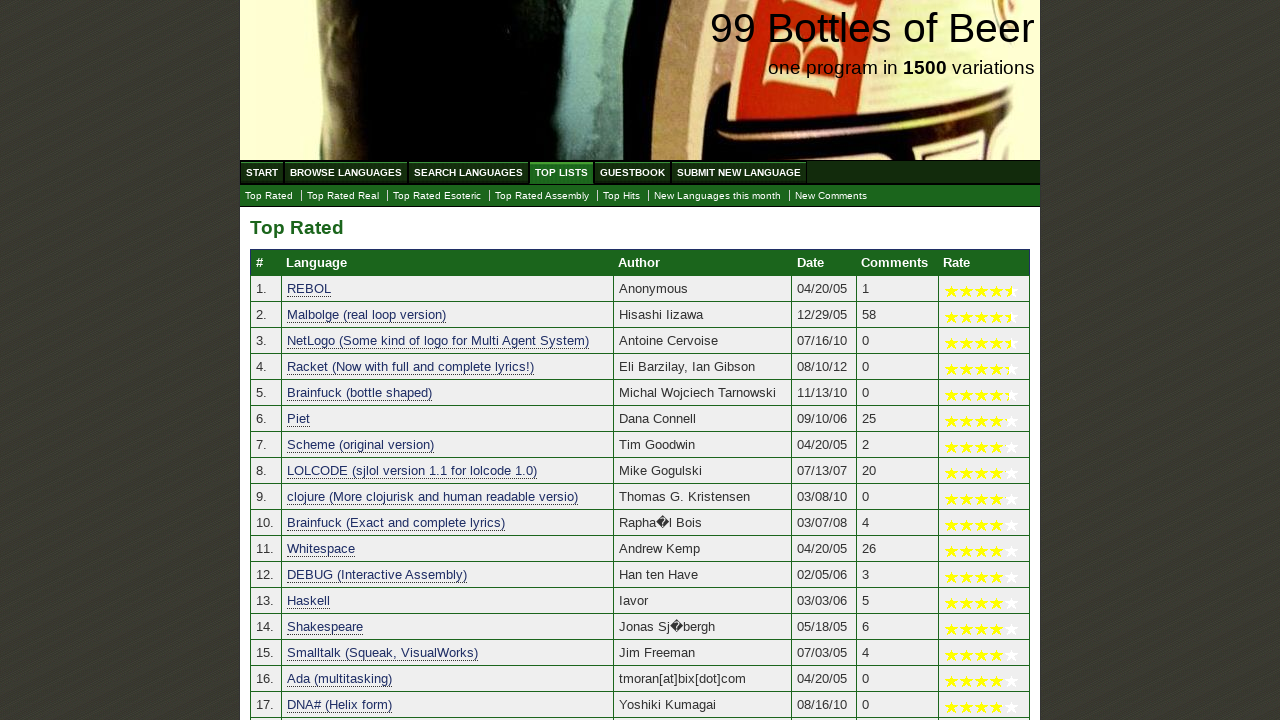

Top Rated heading element loaded
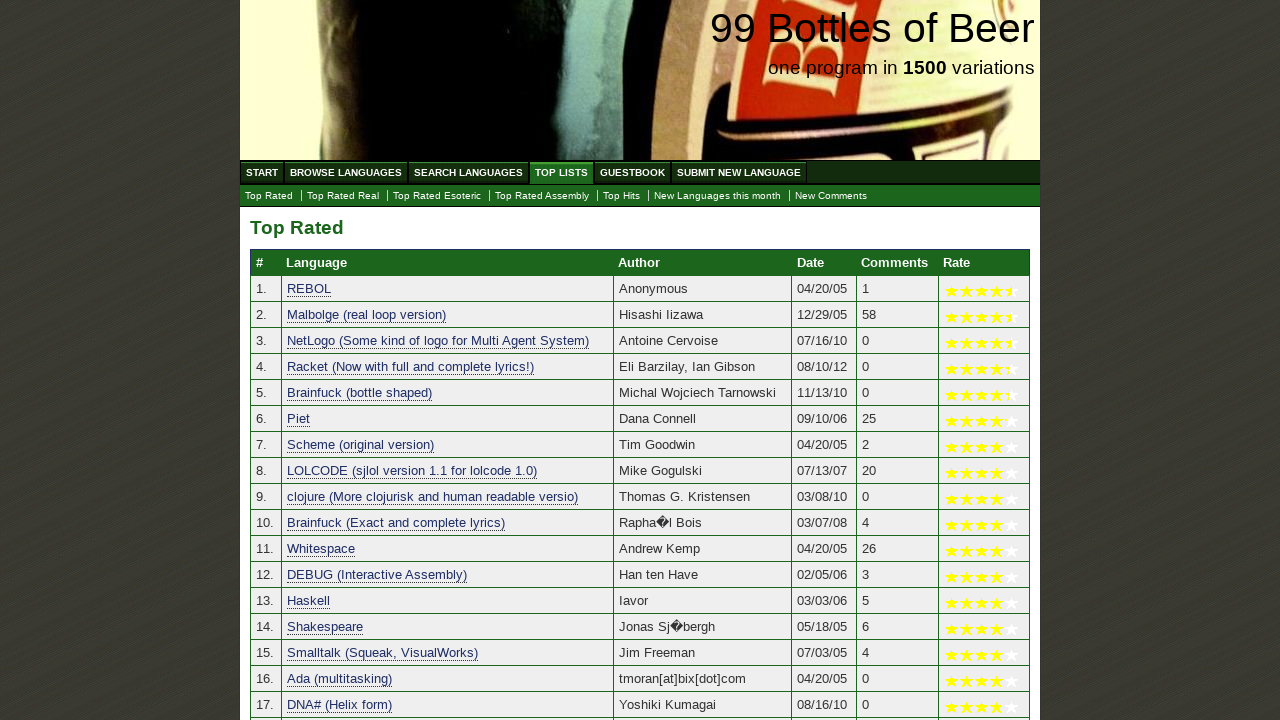

Retrieved heading text content
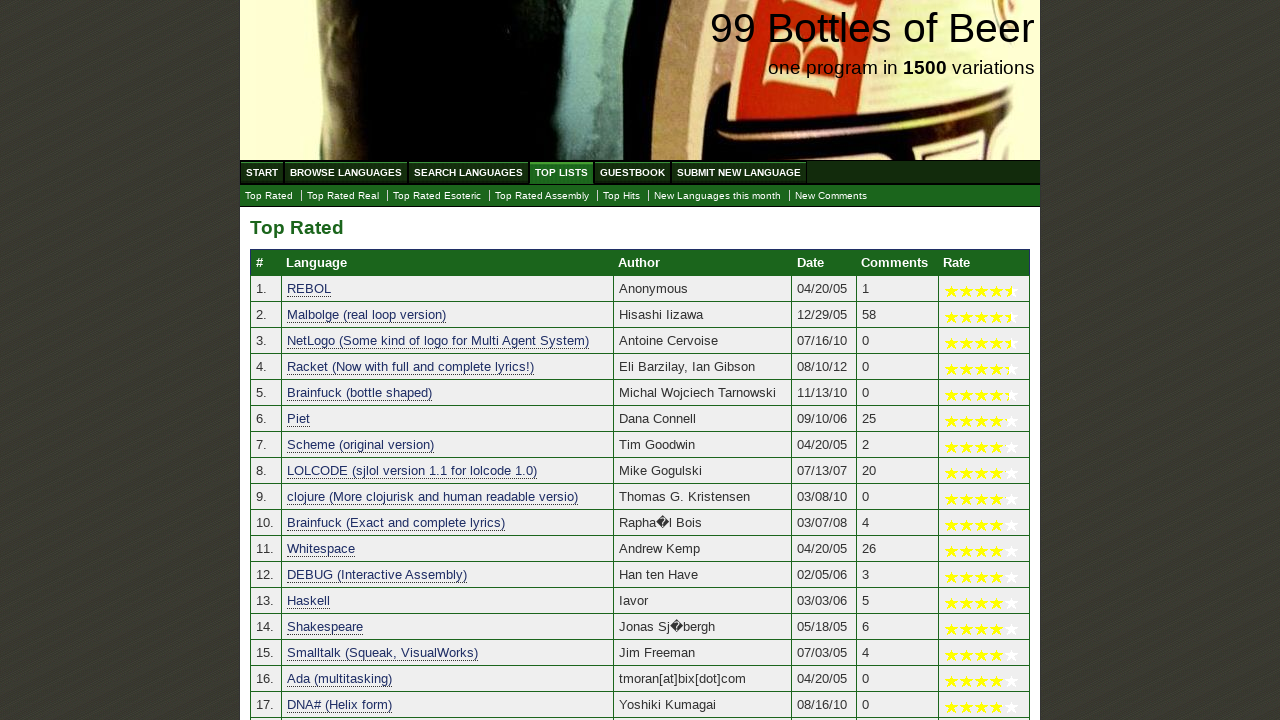

Verified 'Top Rated' heading is displayed correctly
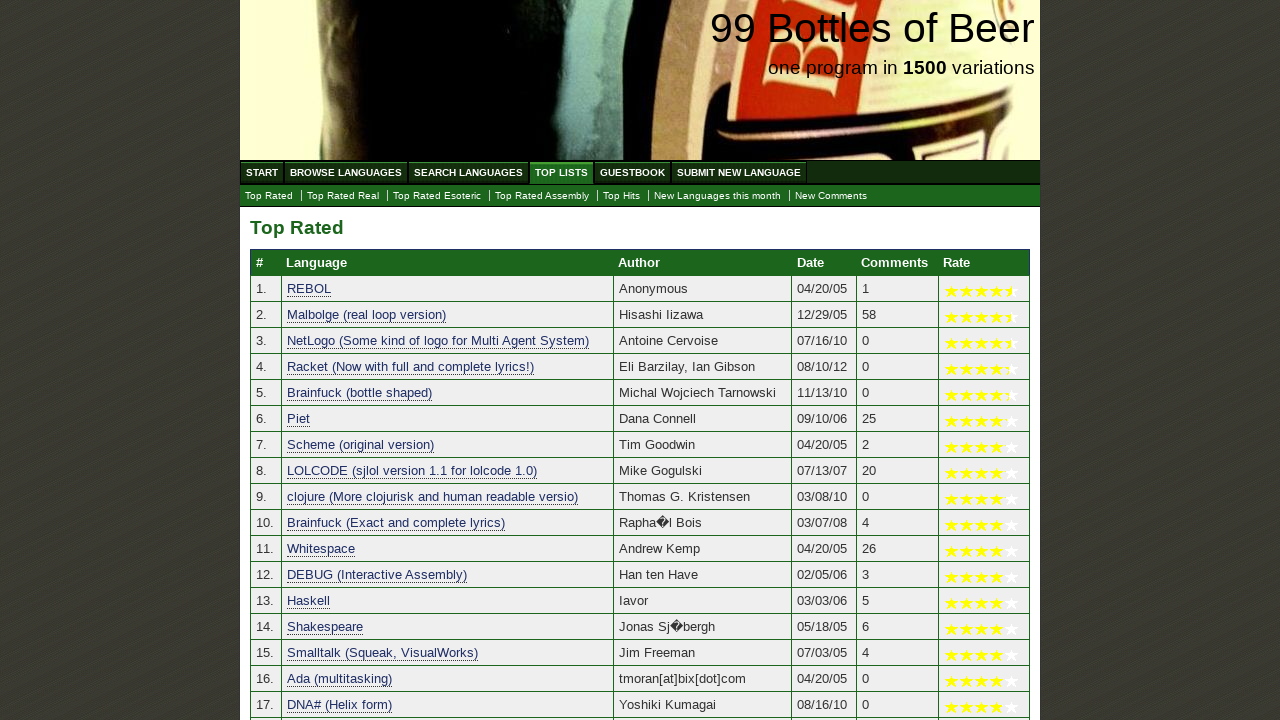

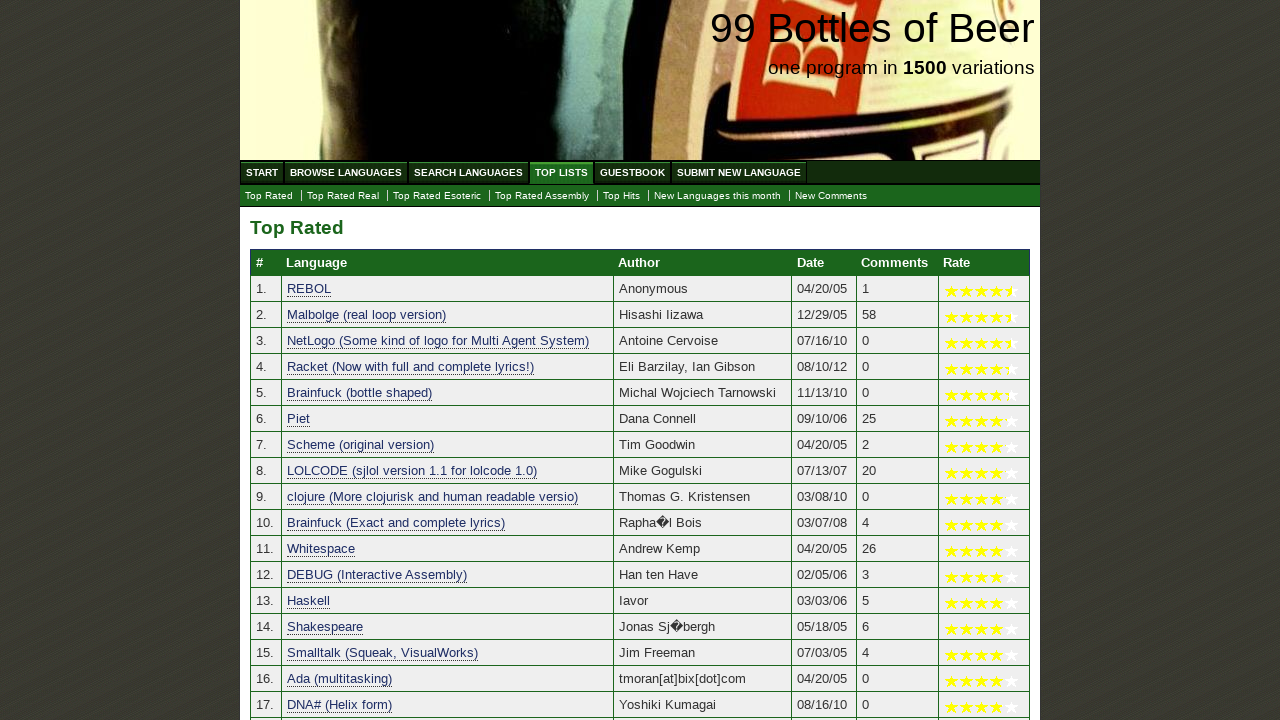